Tests web table interaction by clicking on column headers to sort data, specifically sorting by "Due" and "Last Name" columns

Starting URL: https://the-internet.herokuapp.com/tables

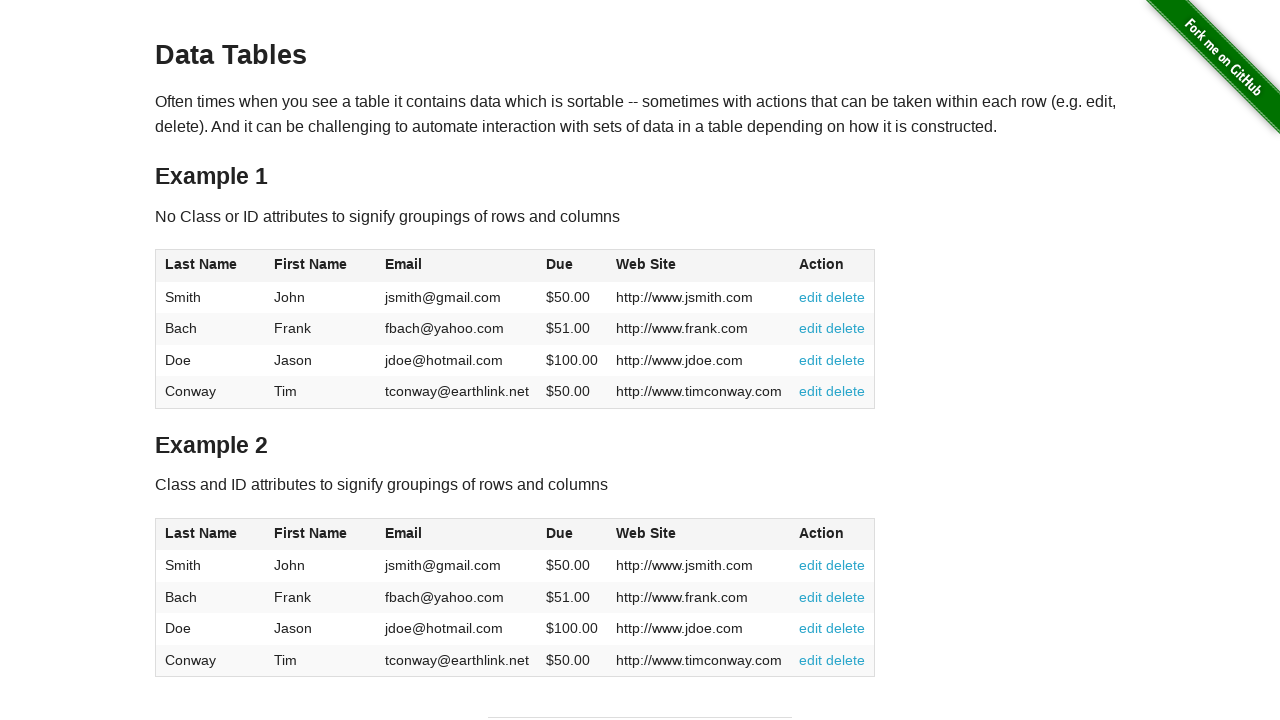

Waited for table #table1 to load
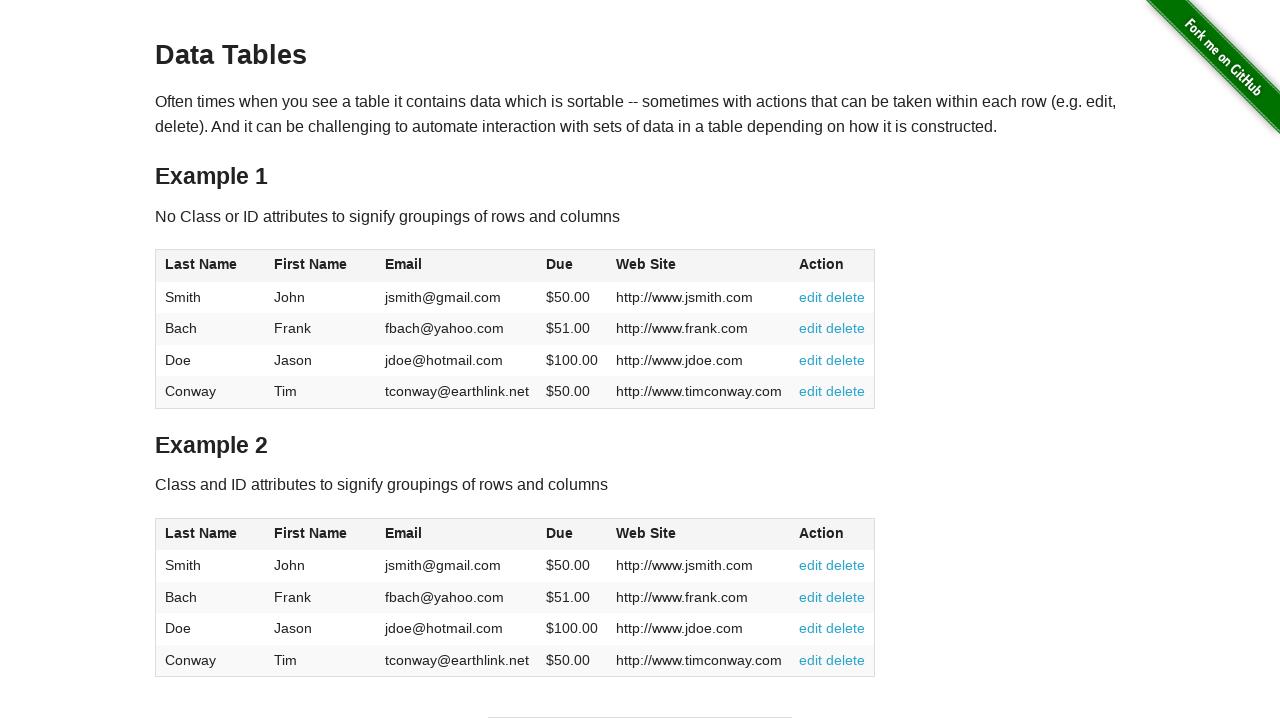

Located 'Due' column header in table #table1
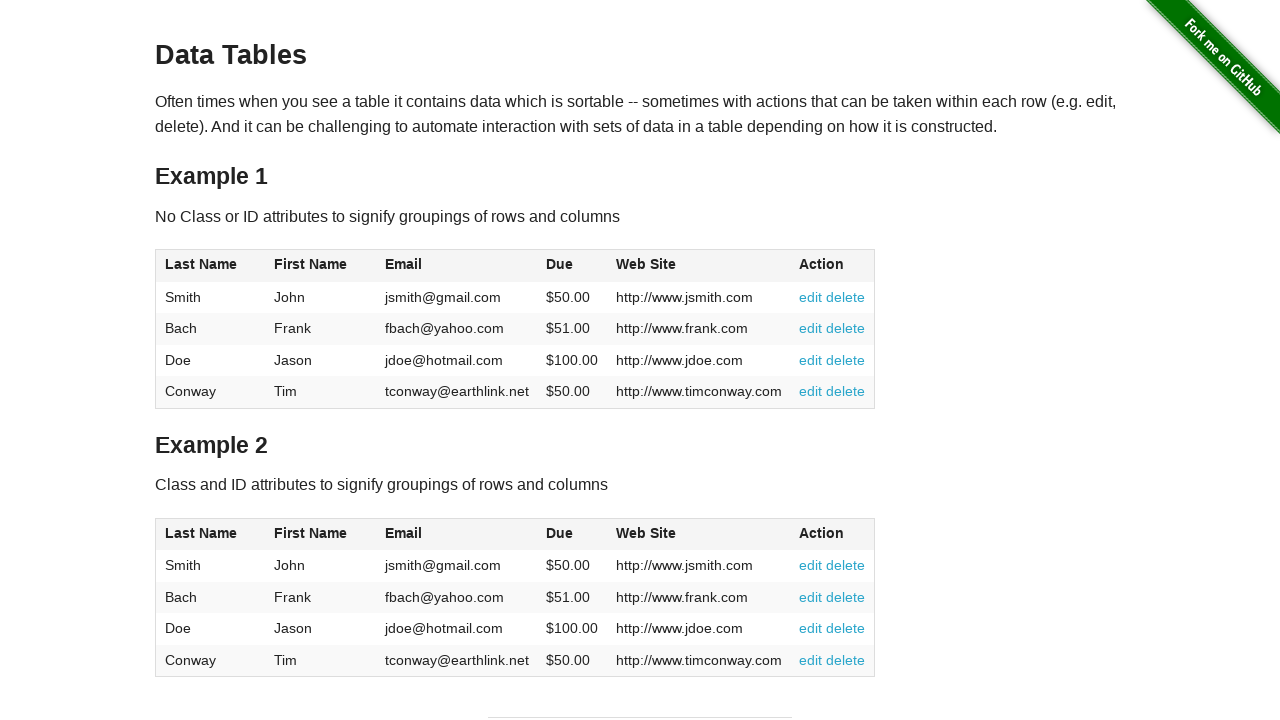

Clicked 'Due' column header first time to sort at (572, 266) on #table1 thead th >> internal:has-text="Due"i
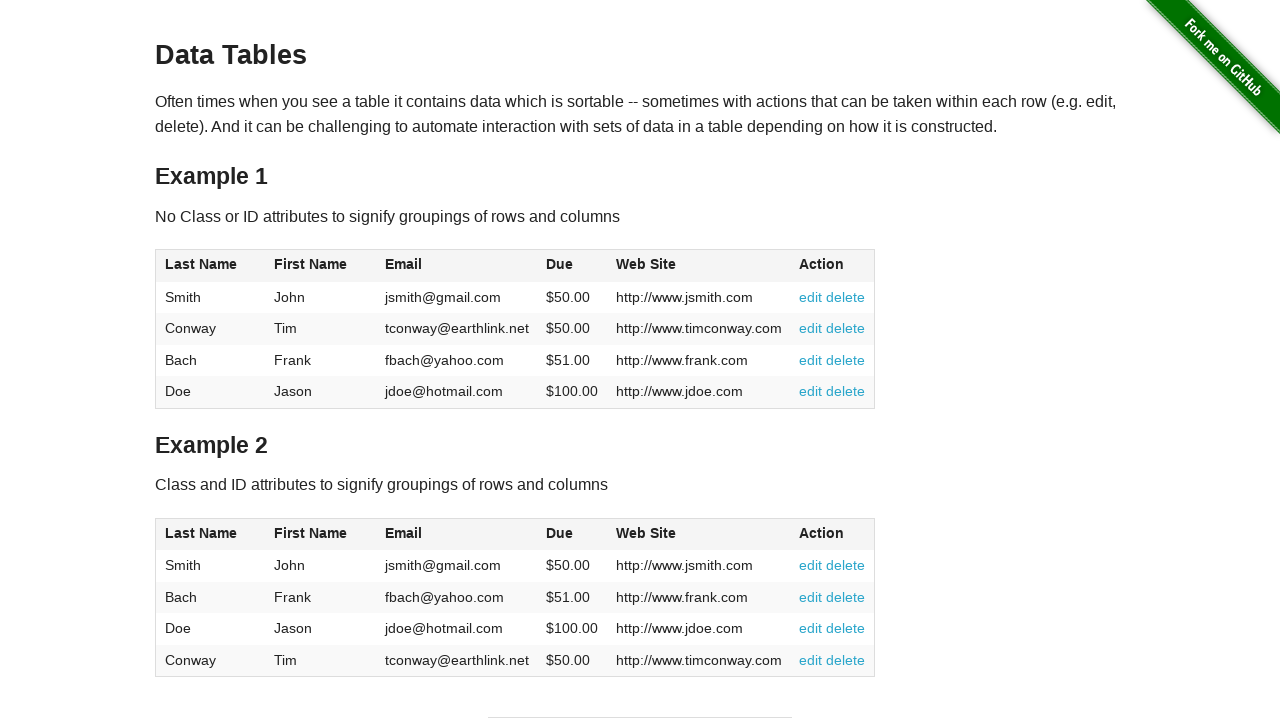

Clicked 'Due' column header second time to reverse sort at (572, 266) on #table1 thead th >> internal:has-text="Due"i
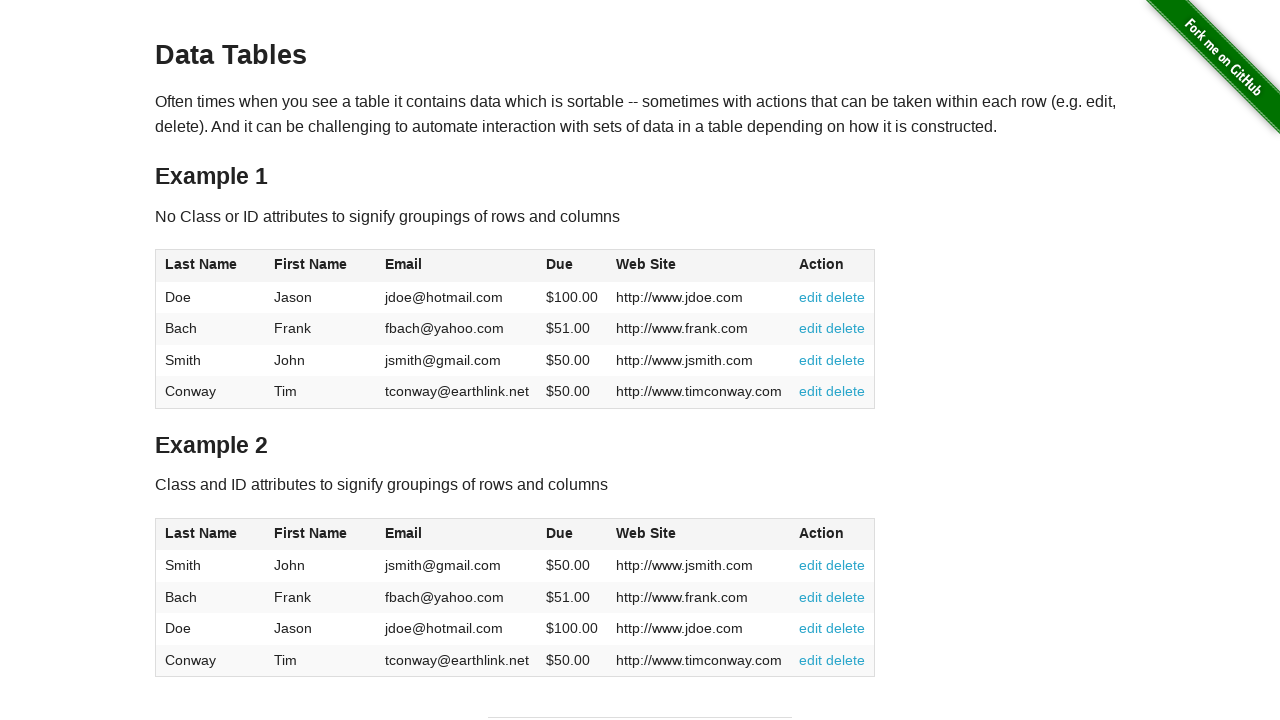

Located 'Last Name' column header in table #table2
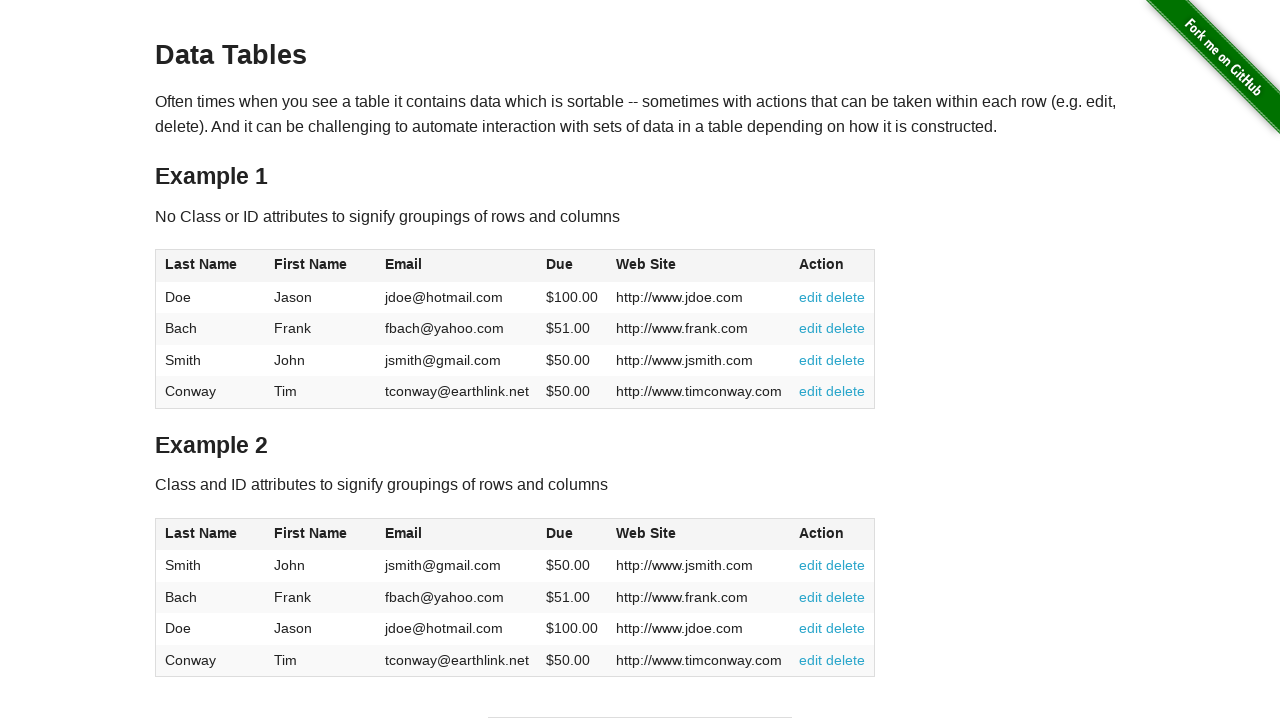

Clicked 'Last Name' column header to sort table #table2 at (210, 534) on #table2 thead th >> internal:has-text="Last Name"i
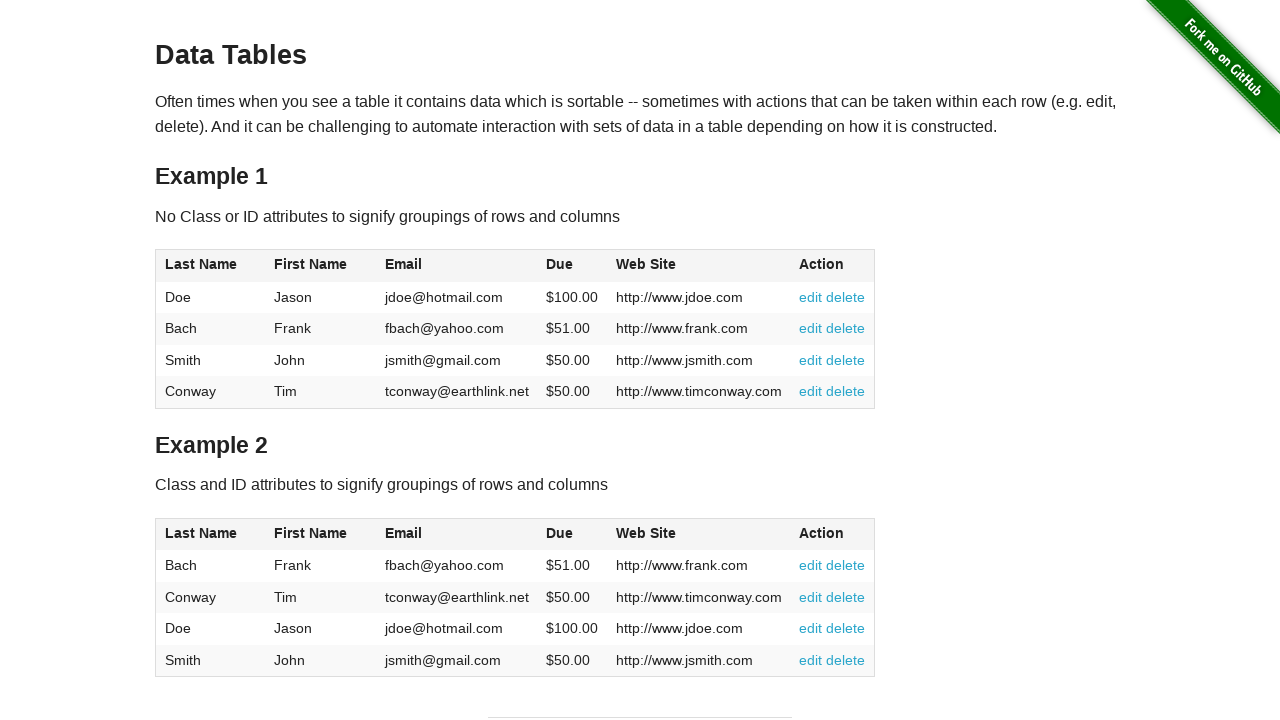

Waited 500ms for sort operation to complete
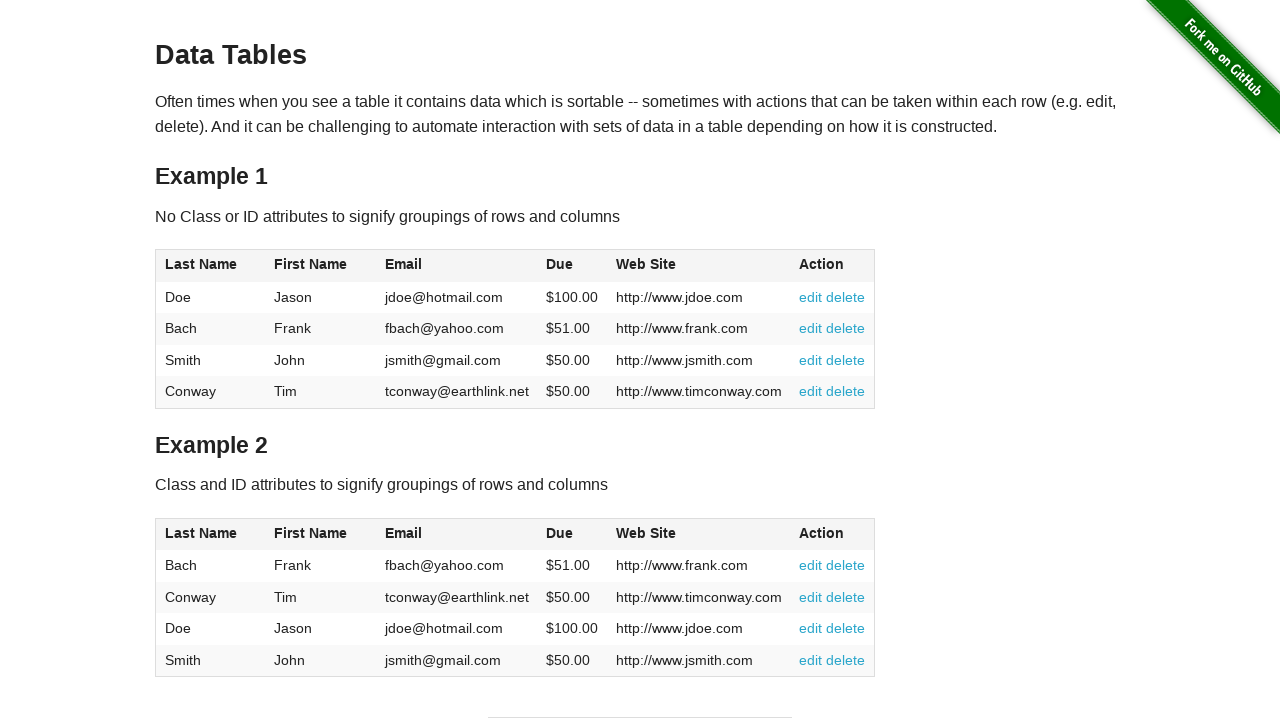

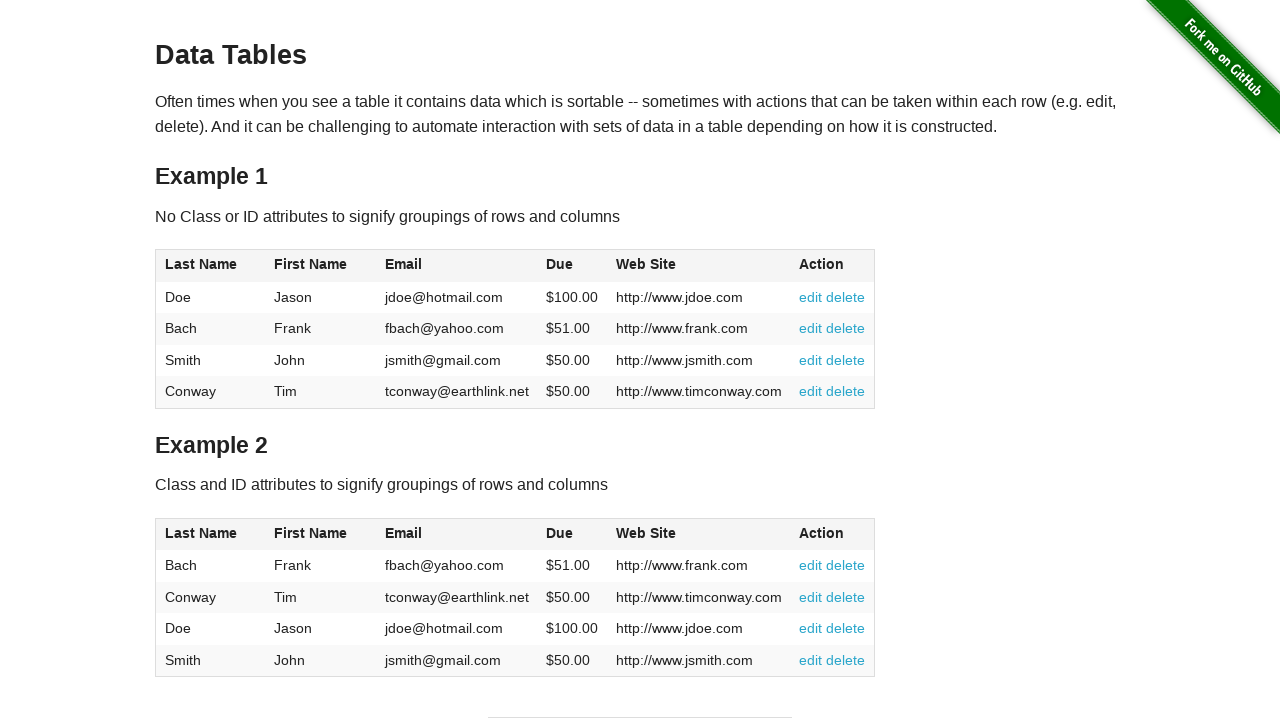